Navigates to Meesho online shopping site and verifies the page title is correct

Starting URL: https://www.meesho.com/

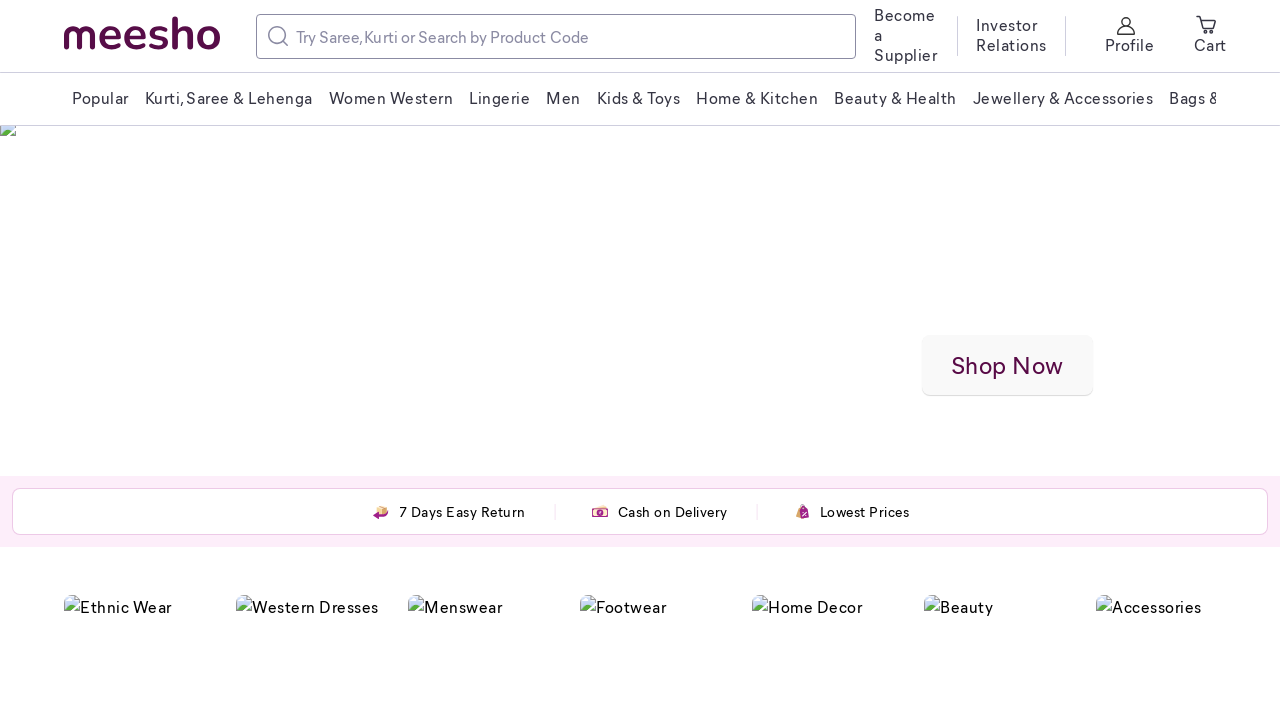

Navigated to Meesho online shopping site
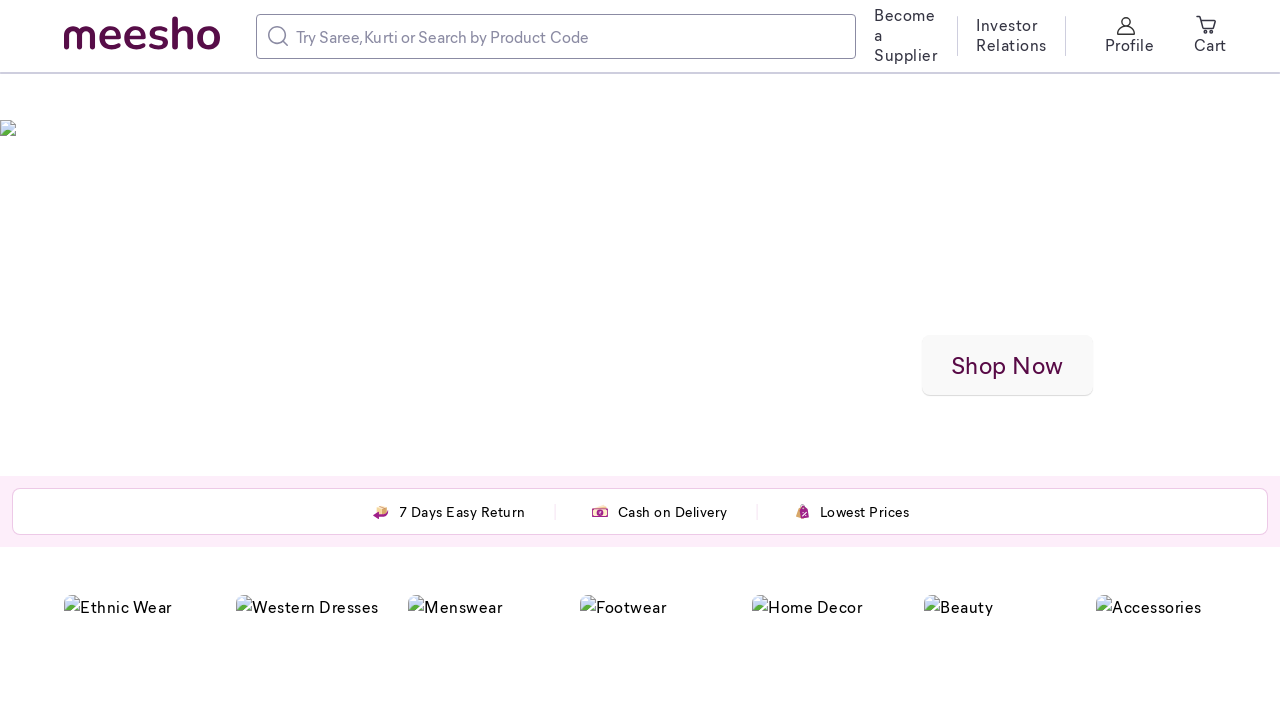

Retrieved page title
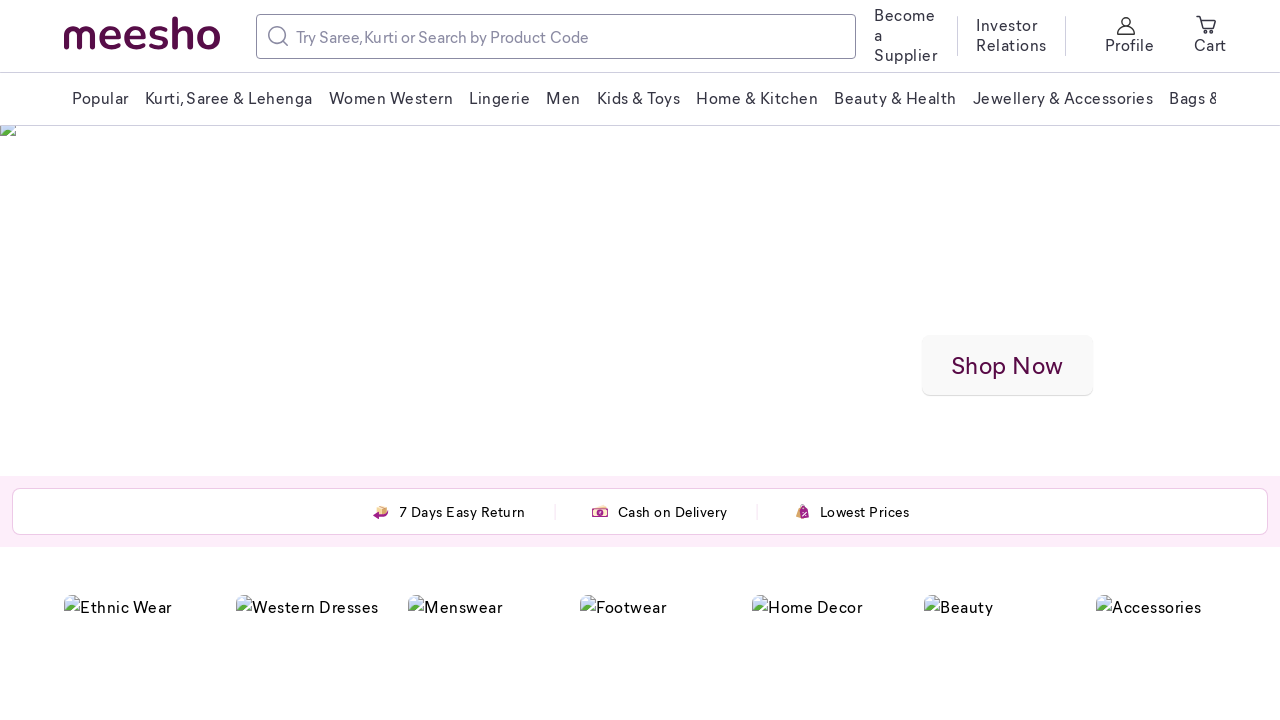

Verified page title matches expected value
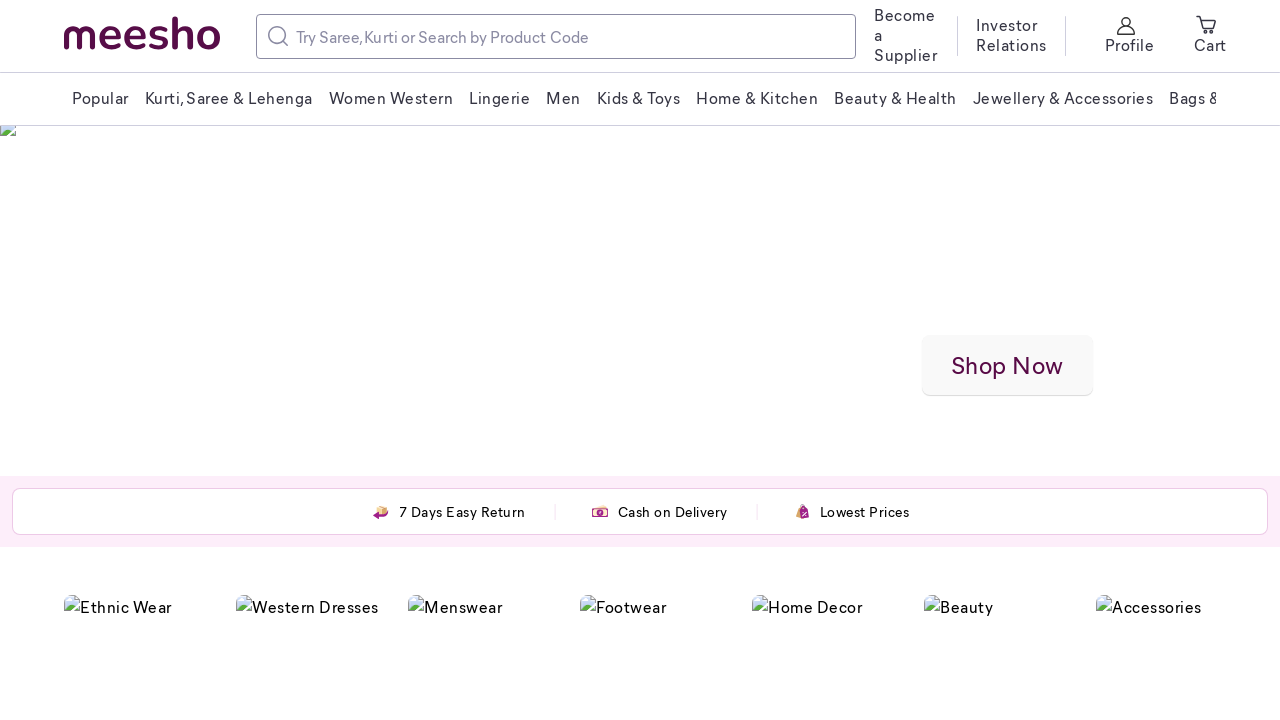

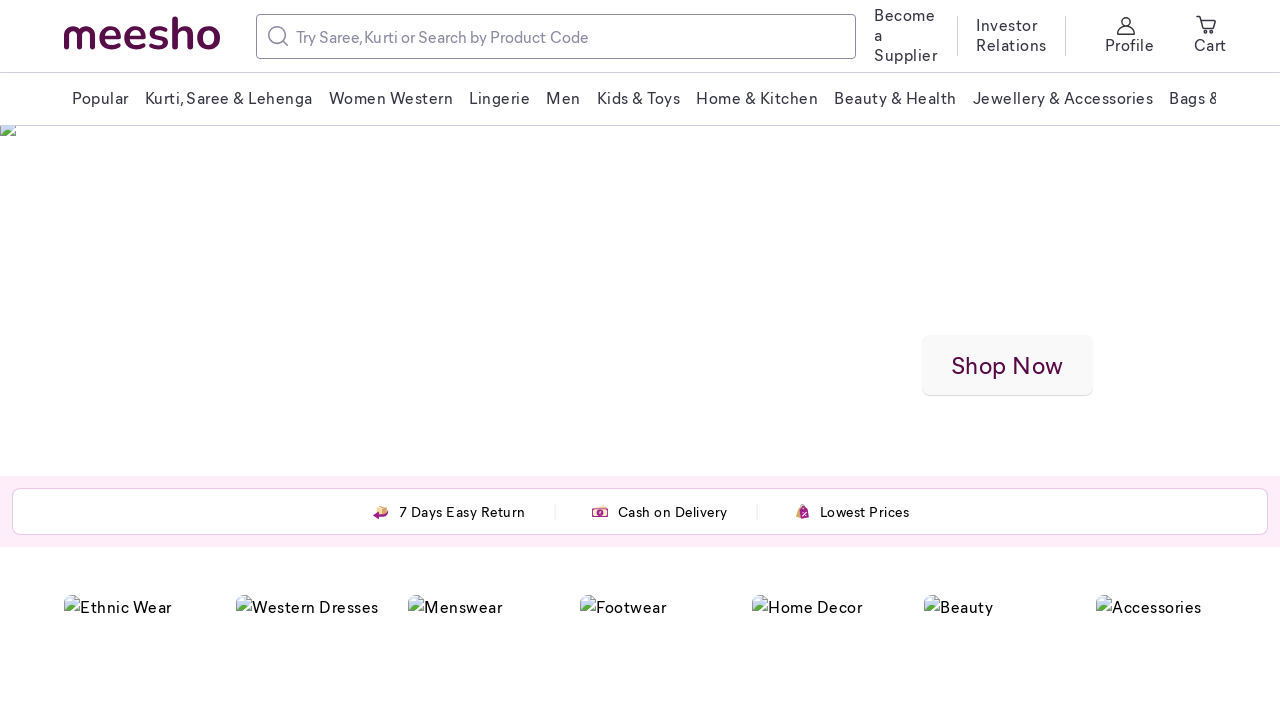